Tests search functionality on a metal music website by searching for "skepticism", clicking on a search result, scrolling, and clicking on an album

Starting URL: https://www.spirit-of-metal.com/

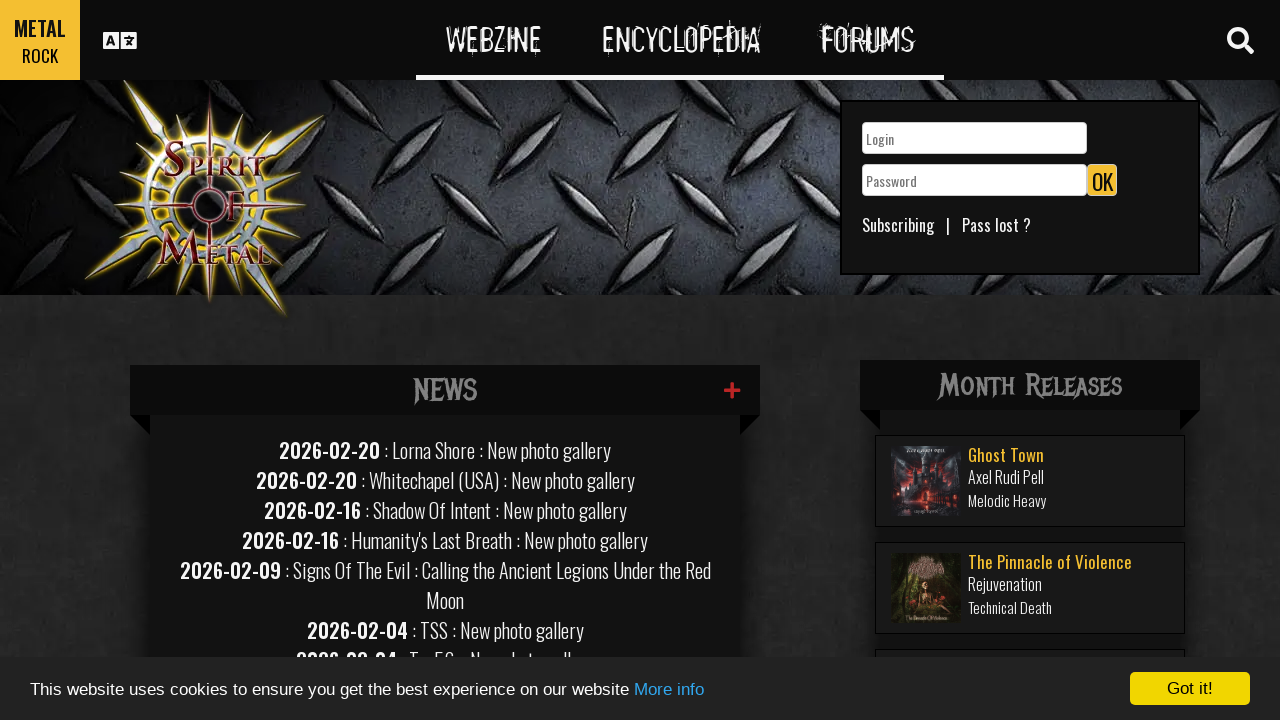

Clicked search toggle button at (1240, 40) on #search-toggle
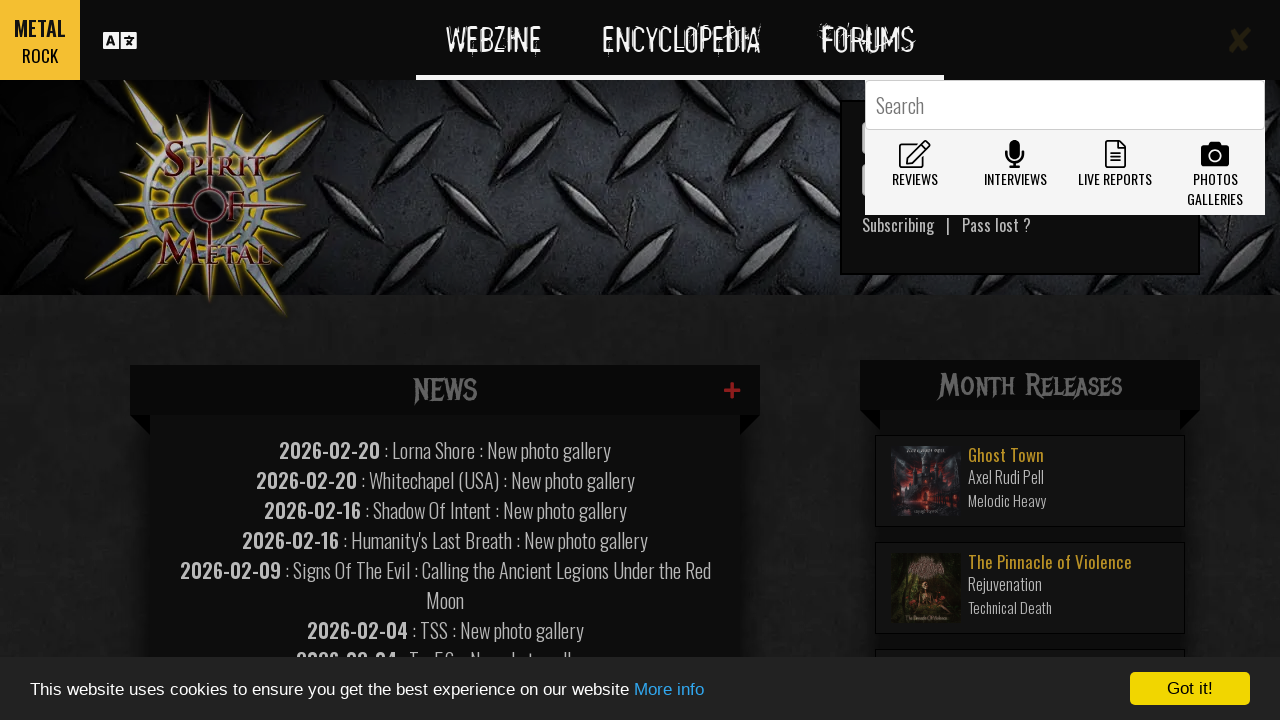

Filled search field with 'skepticism' on #GlobalSearchField
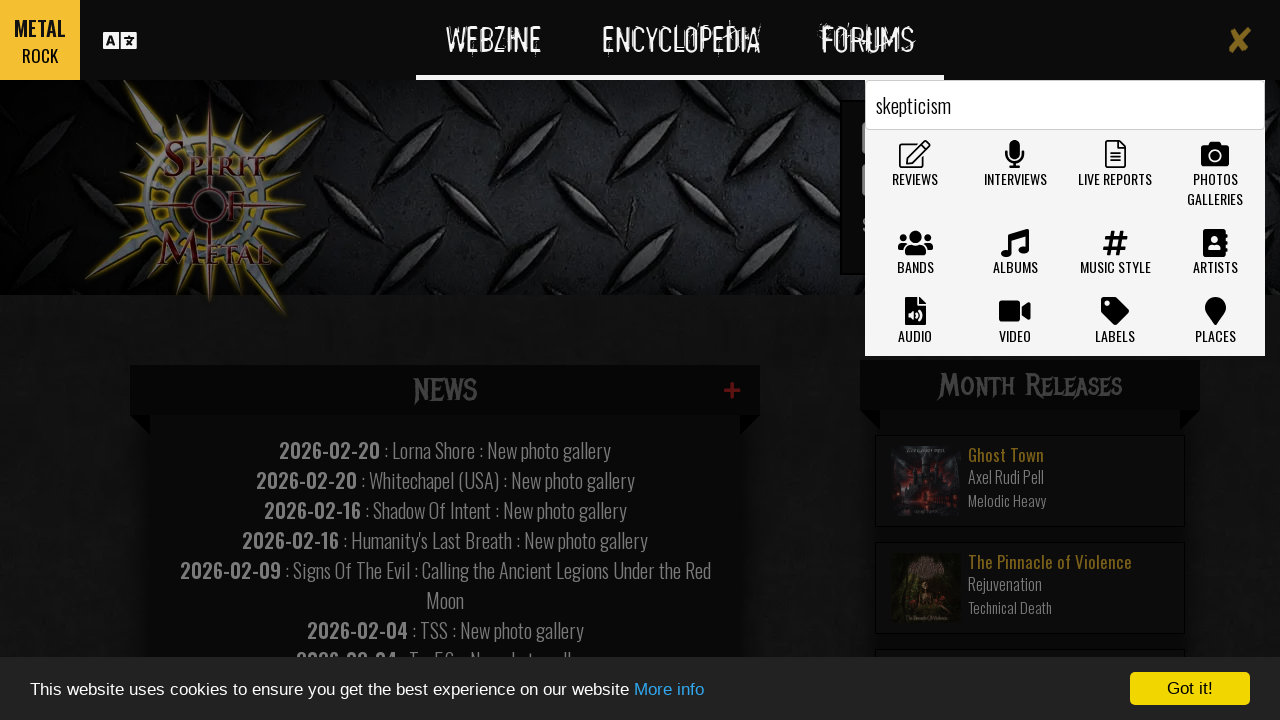

Pressed Enter to submit search on #GlobalSearchField
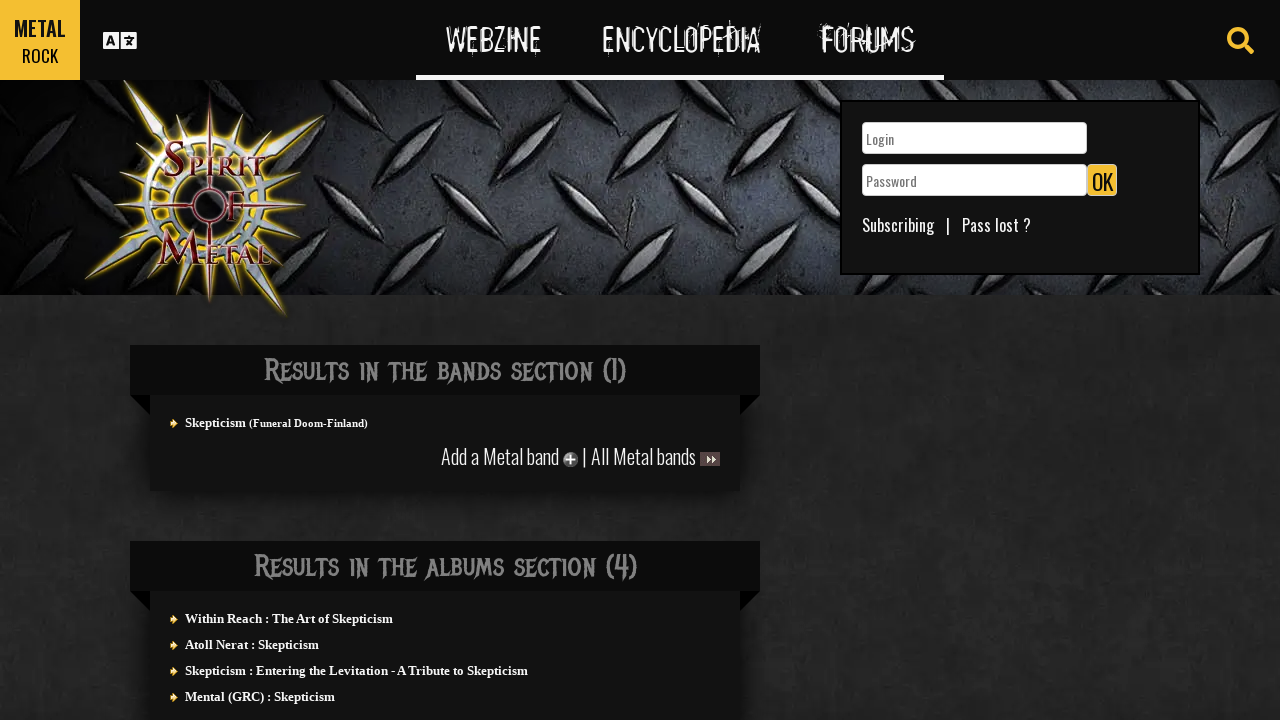

Clicked on first search result at (216, 422) on xpath=//*[@id='actuality']/div/div/section[1]/div/ul/a
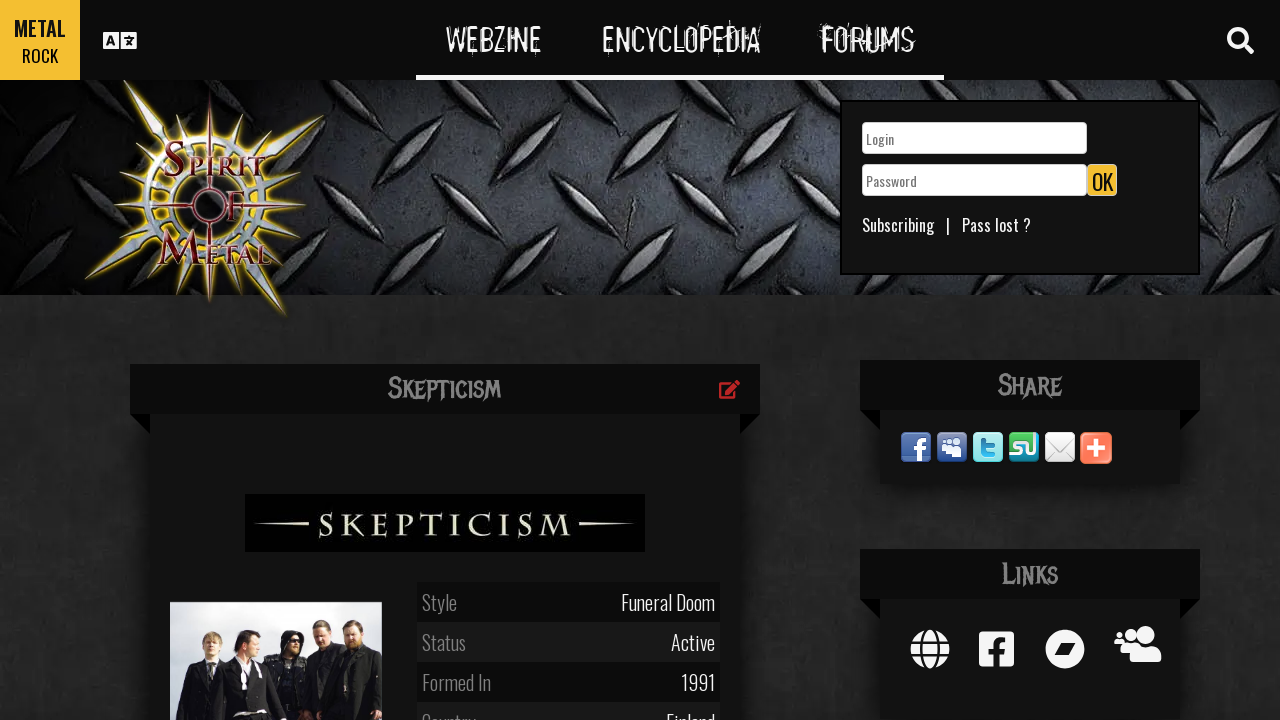

Scrolled down the page by 1430 pixels
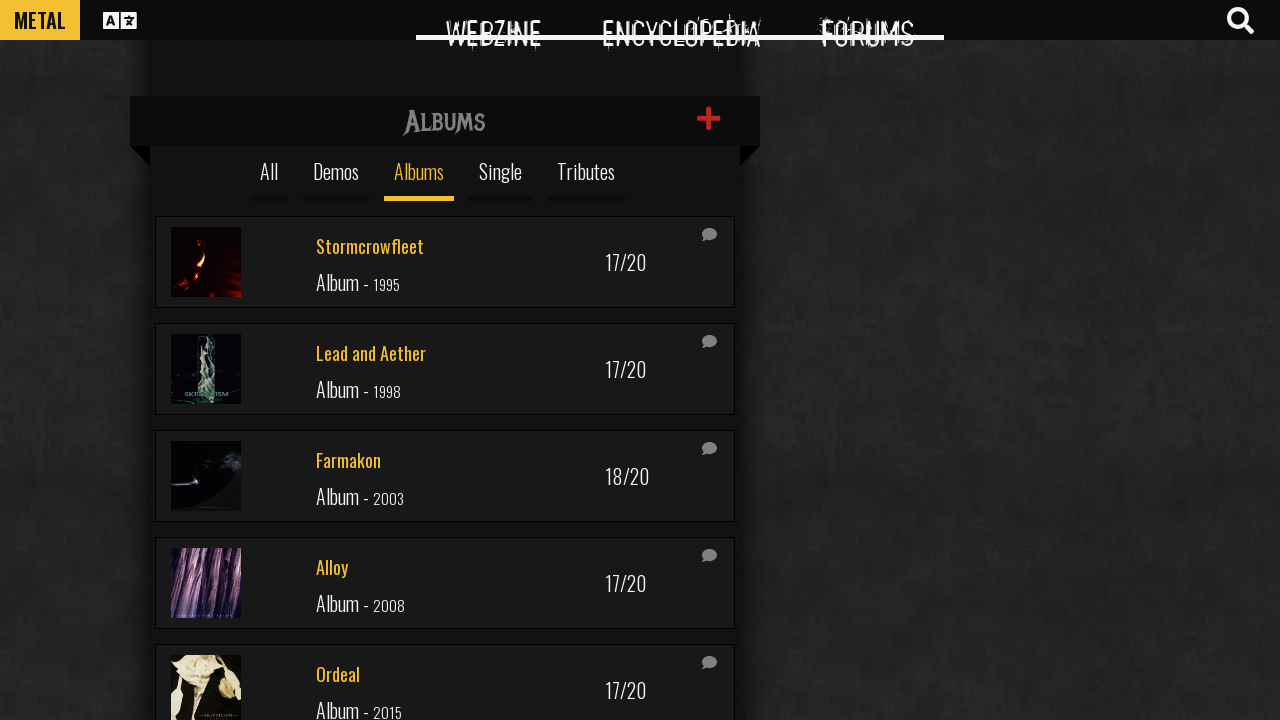

Clicked on album link at (445, 674) on xpath=//*[@id='infinitescroll']/div[5]/a
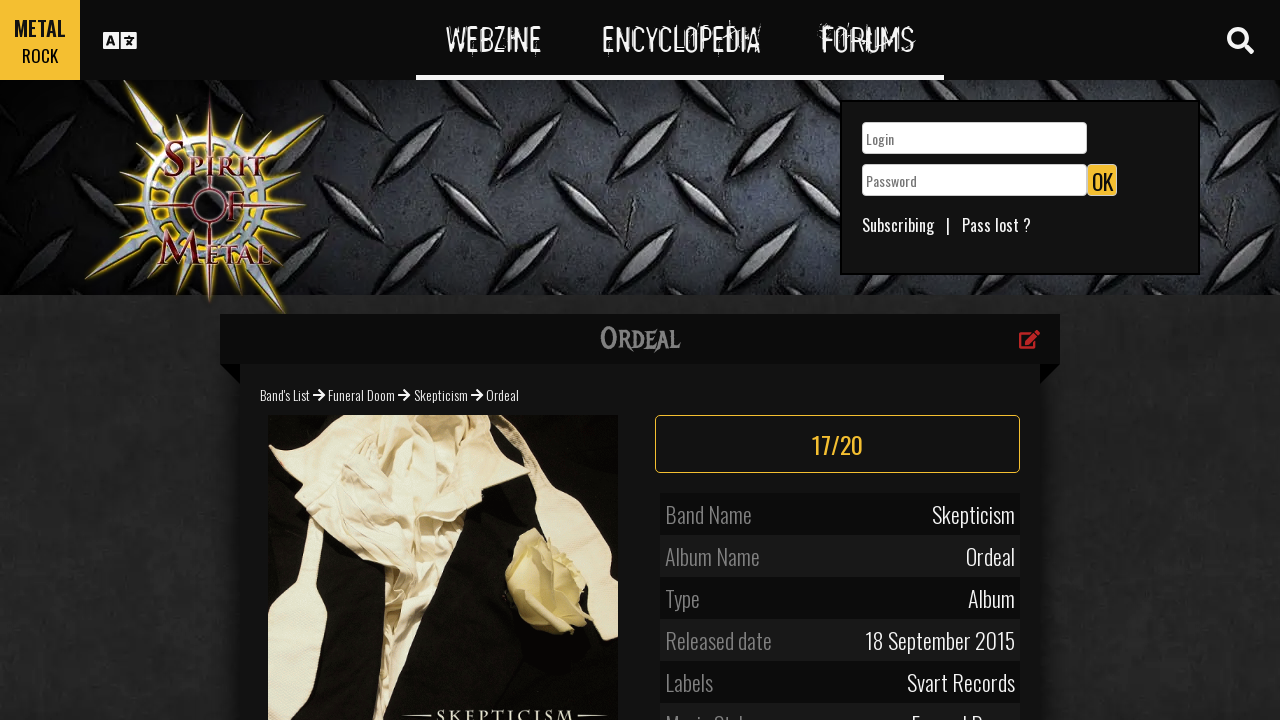

Album profile page loaded successfully
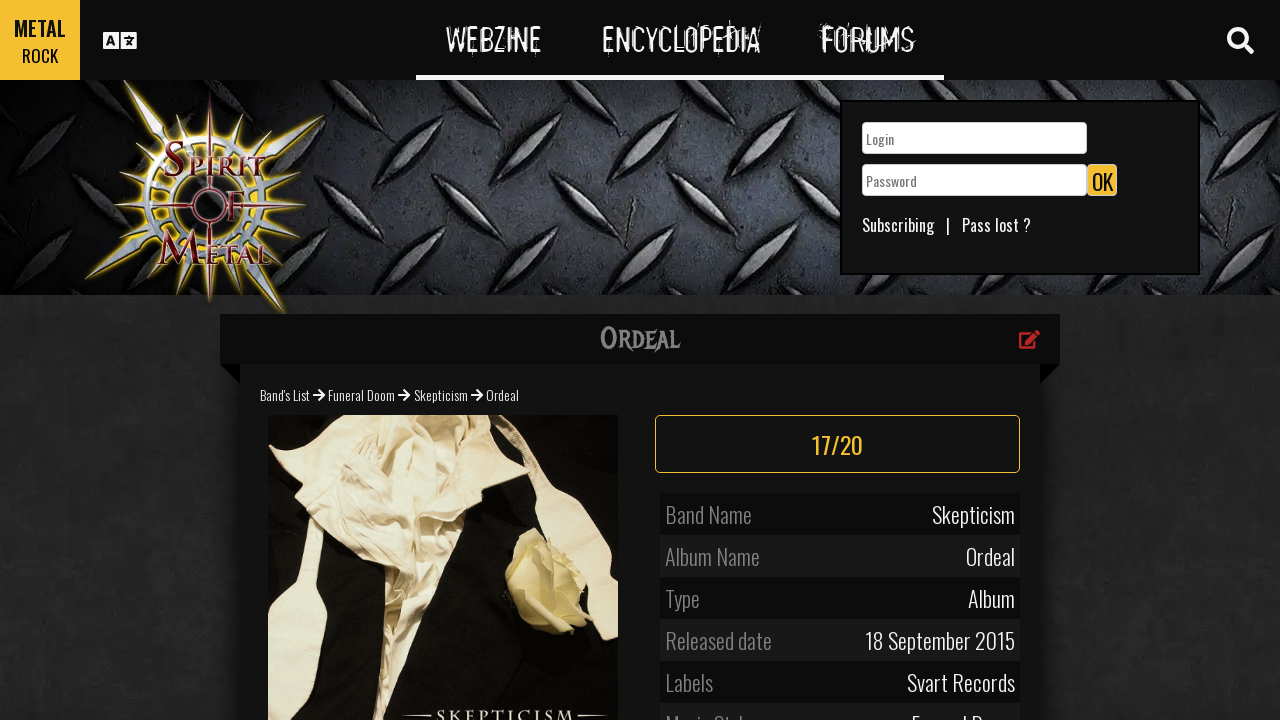

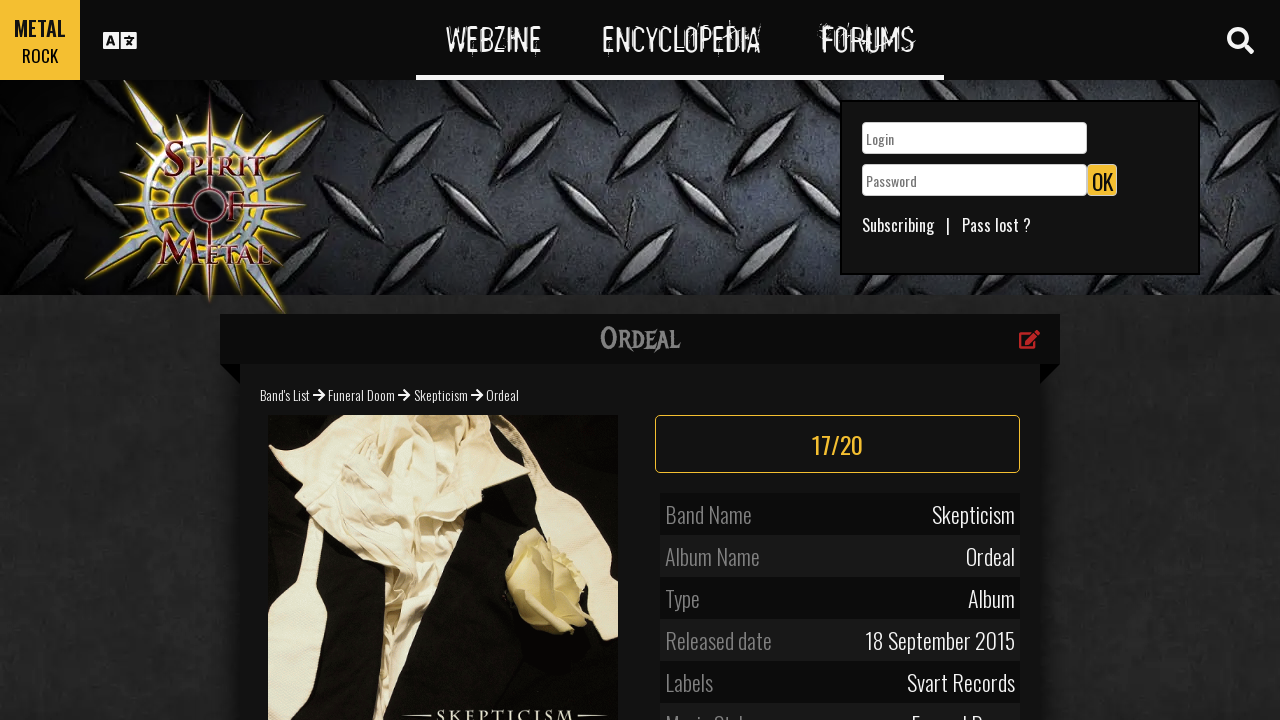